Validates that the logo element is displayed on the TechGlobal training homepage

Starting URL: https://techglobal-training.com/

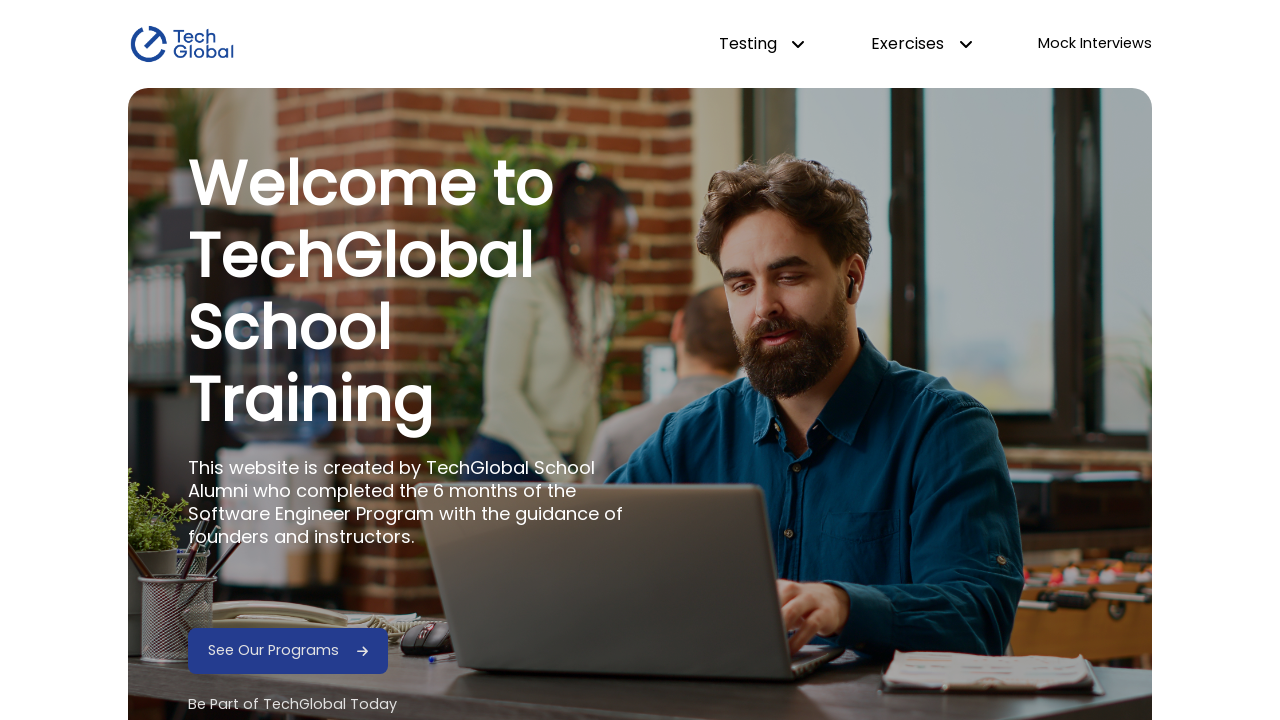

Navigated to TechGlobal training homepage
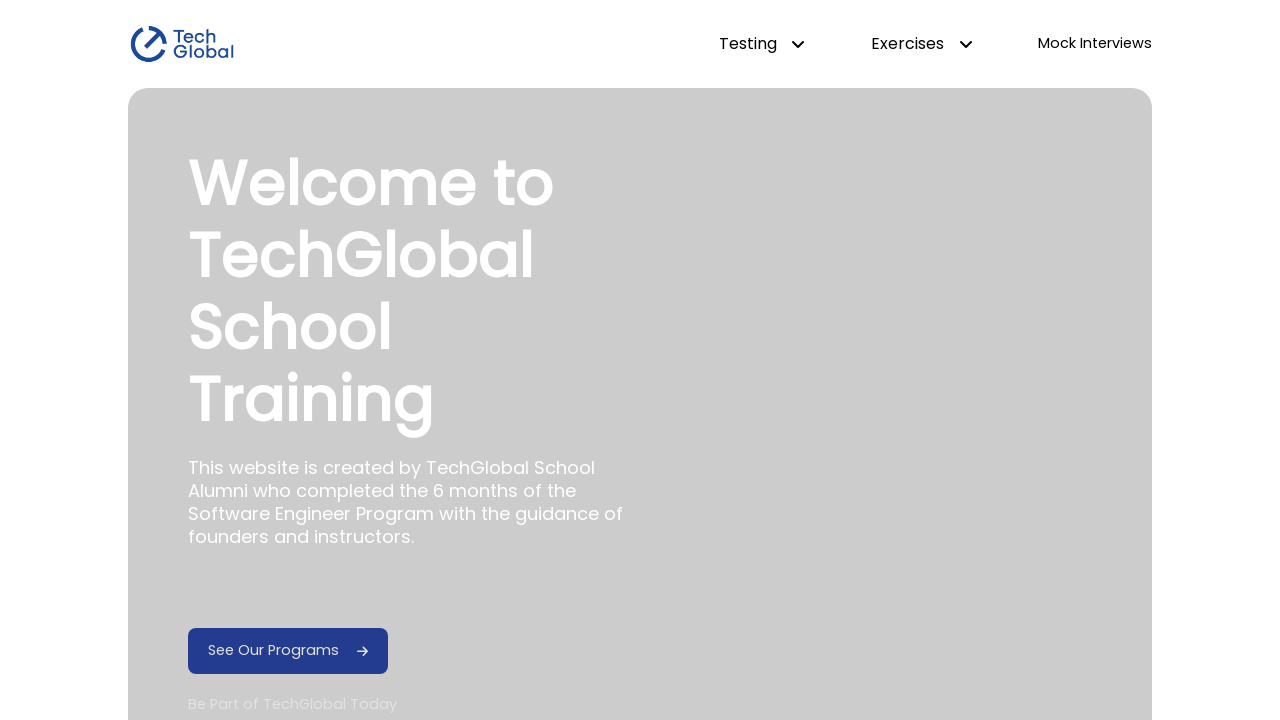

Located logo element
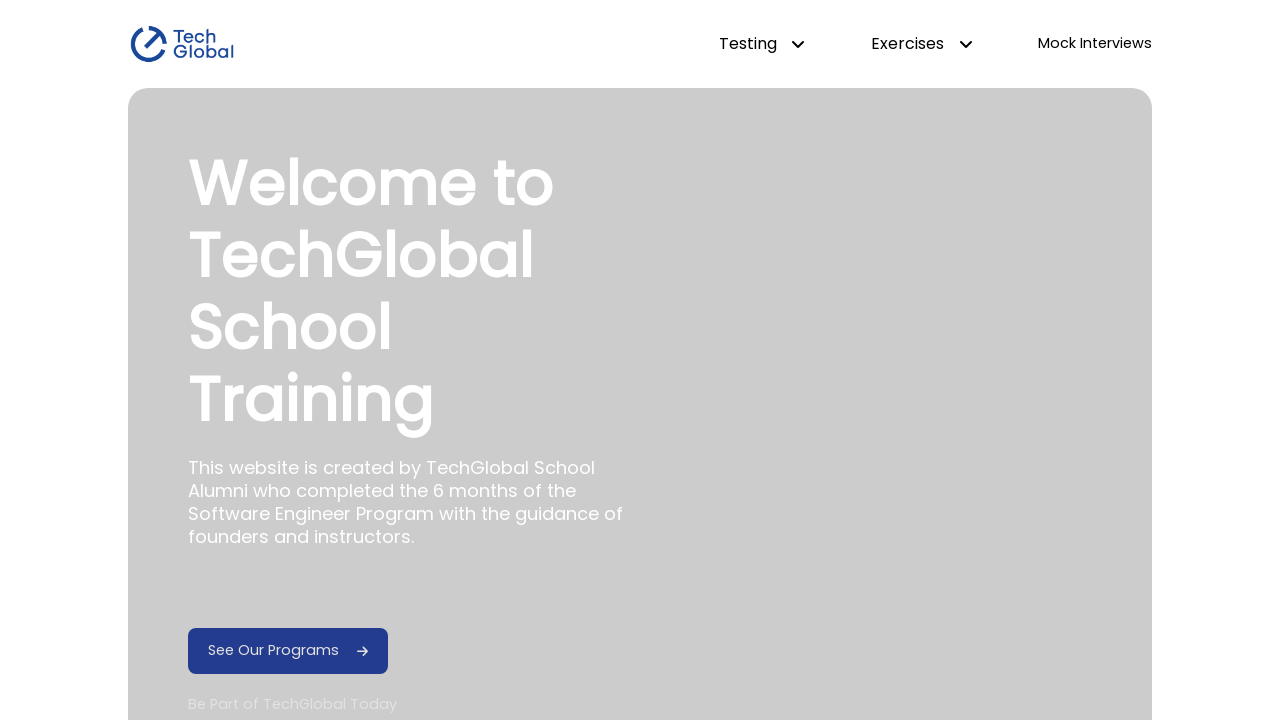

Logo element is now visible
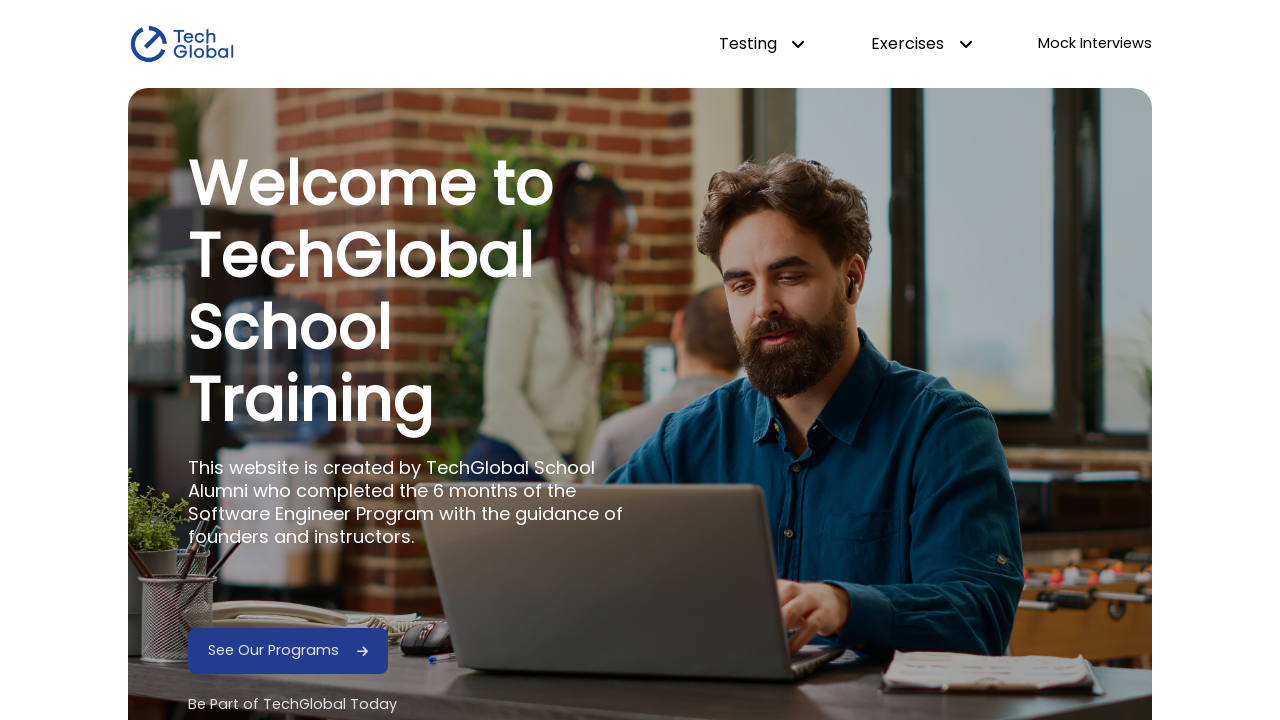

Verified logo is displayed on the page
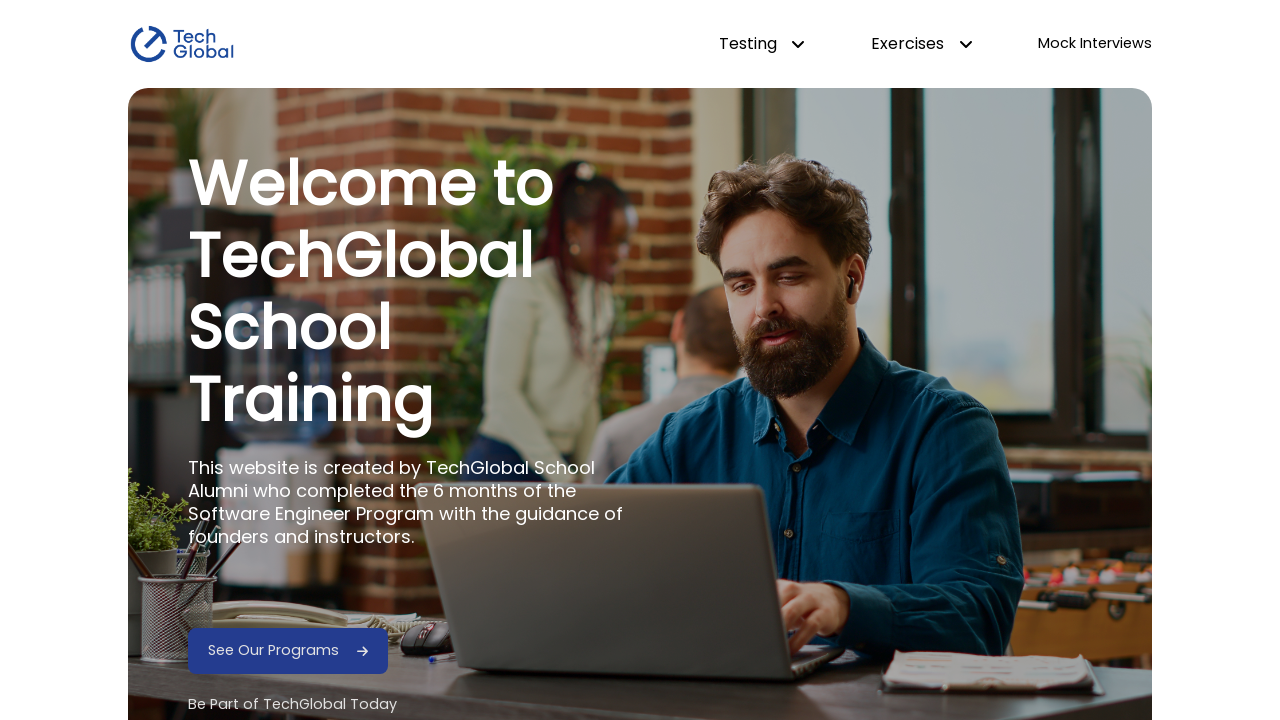

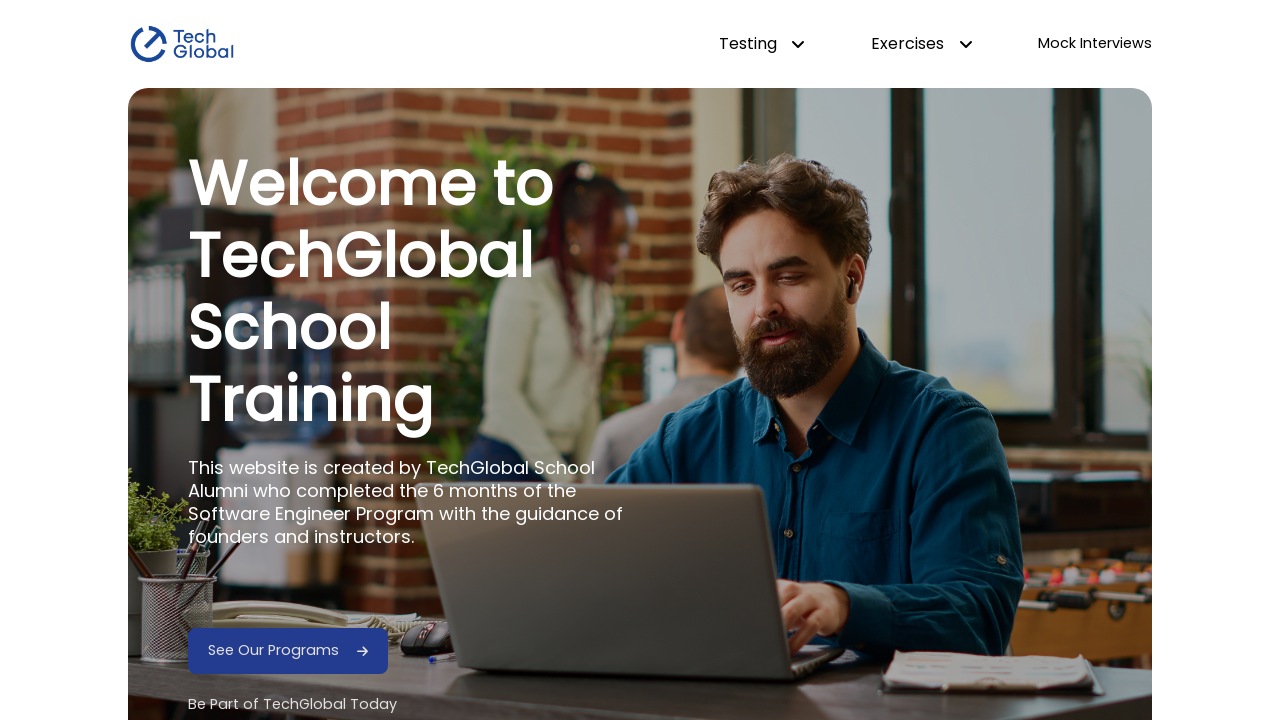